Navigates to OrangeHRM website, retrieves page title and URL, then refreshes the page

Starting URL: https://www.orangehrm.com/

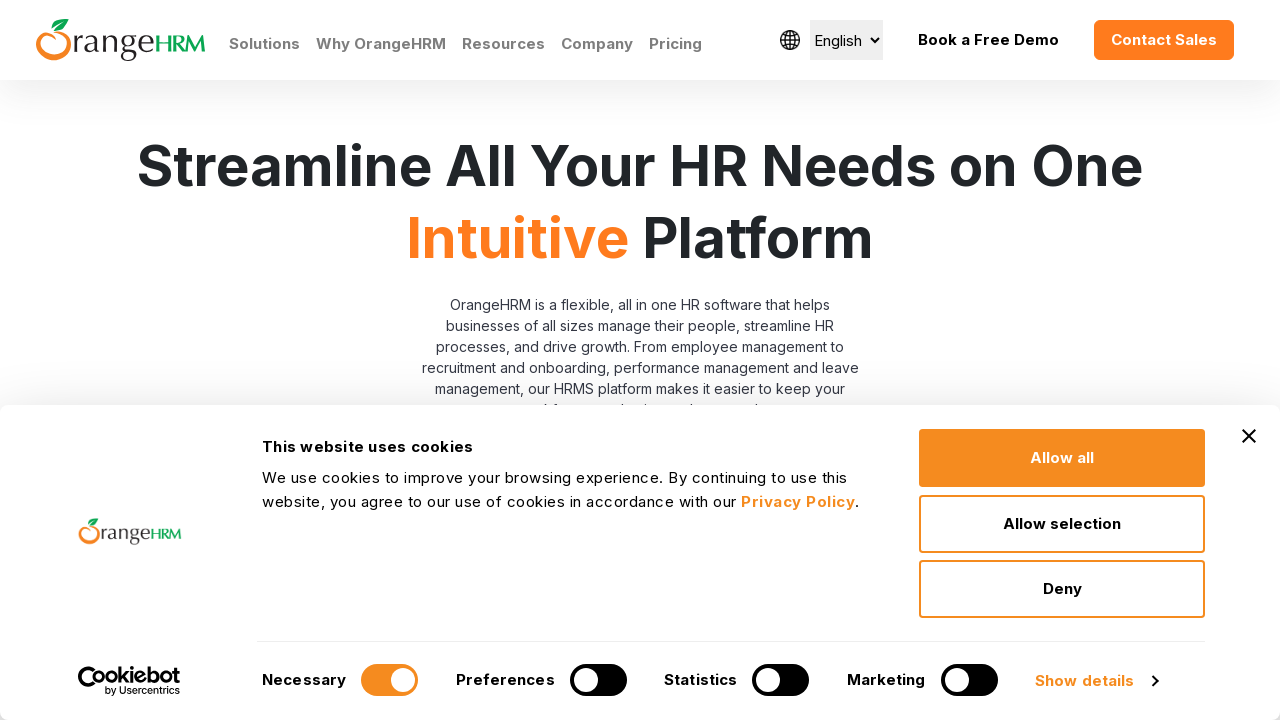

Clicked on Disappearing Elements link
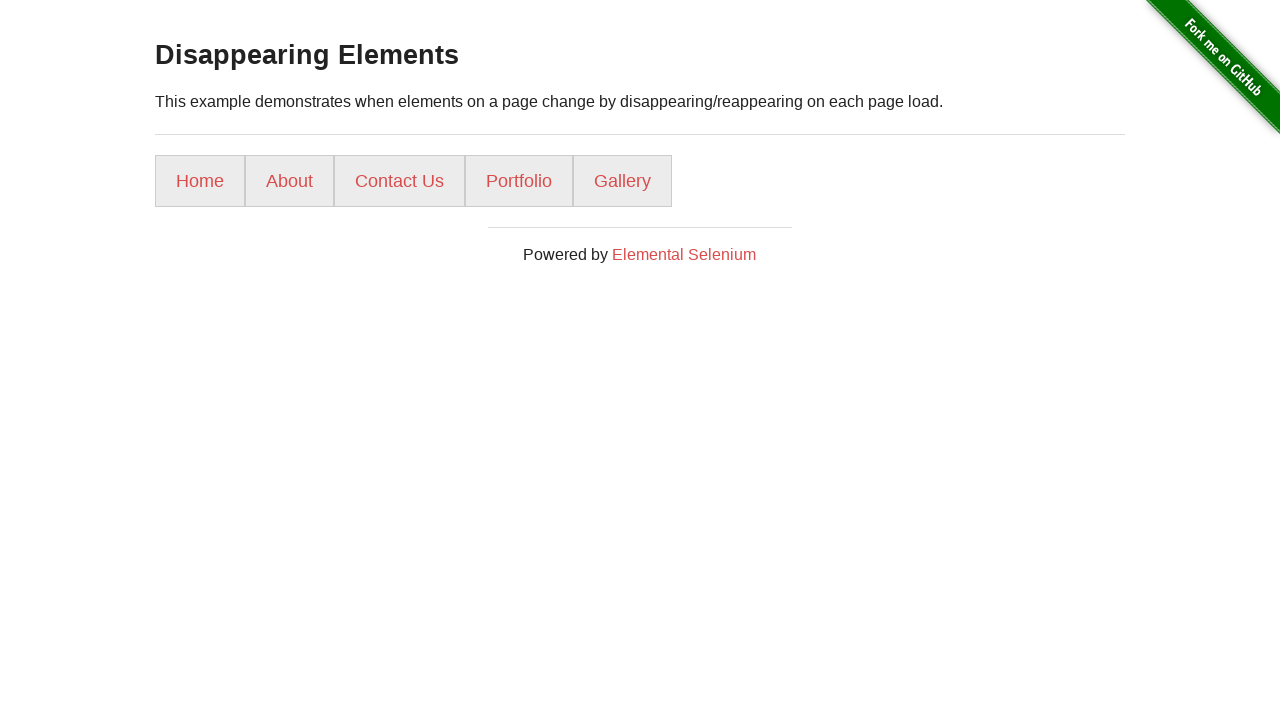

Page loaded with h3 element visible
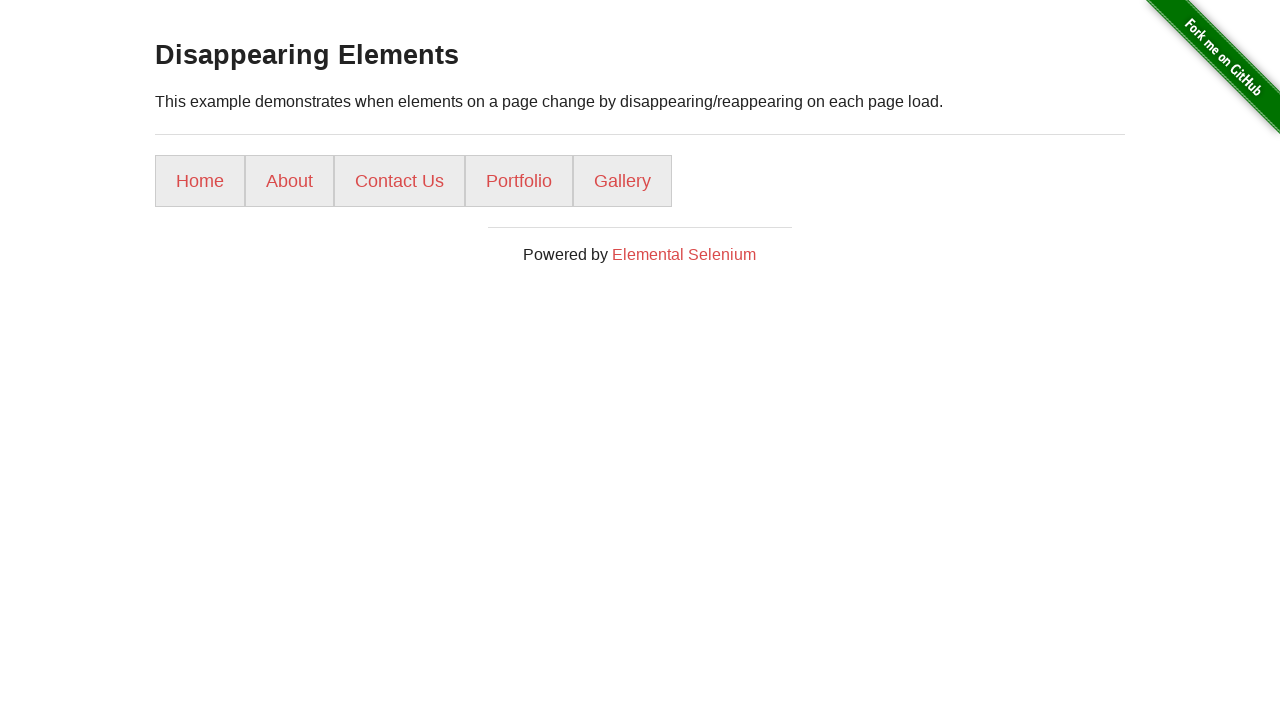

Retrieved all list items from the page
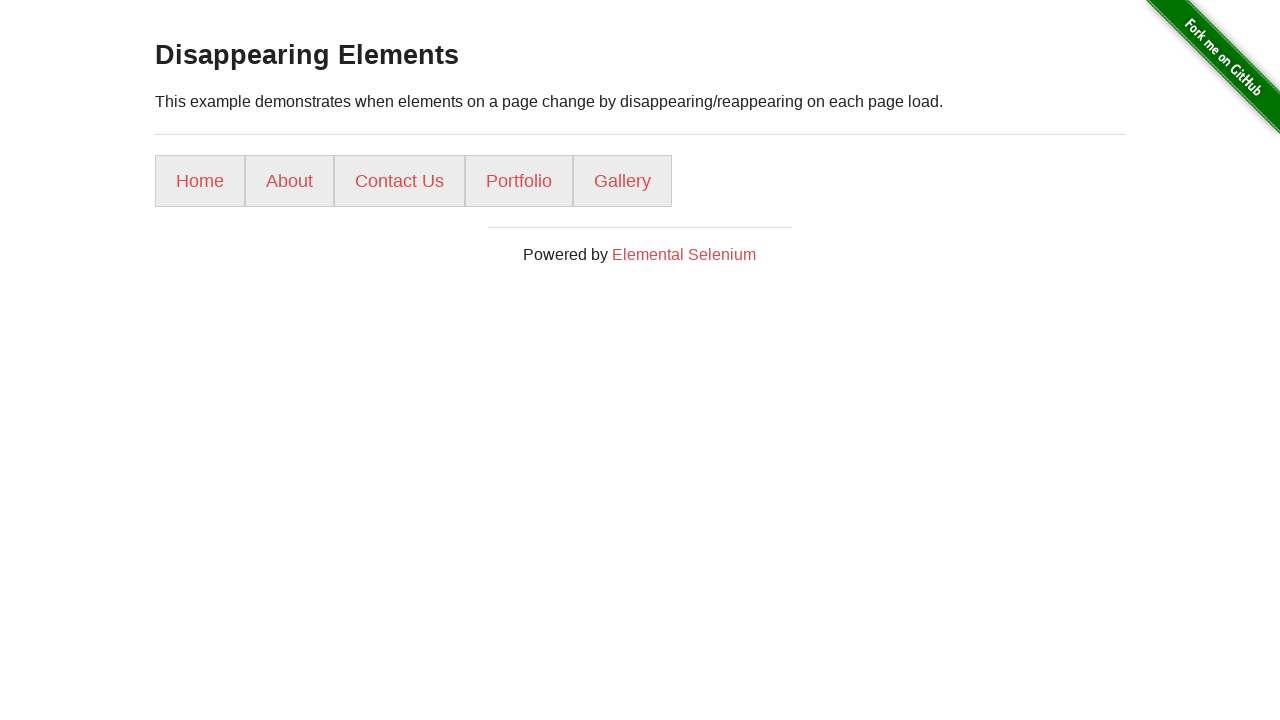

Verified button text 'Home' at index 0
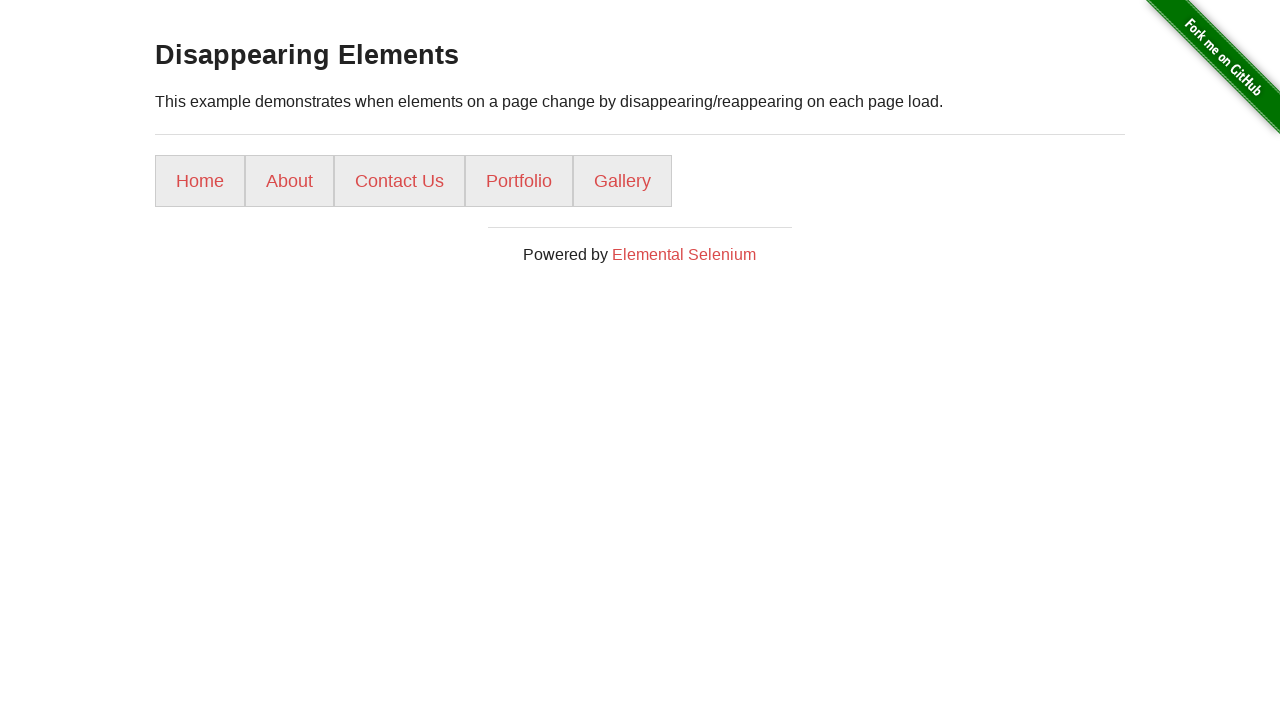

Verified button text 'About' at index 1
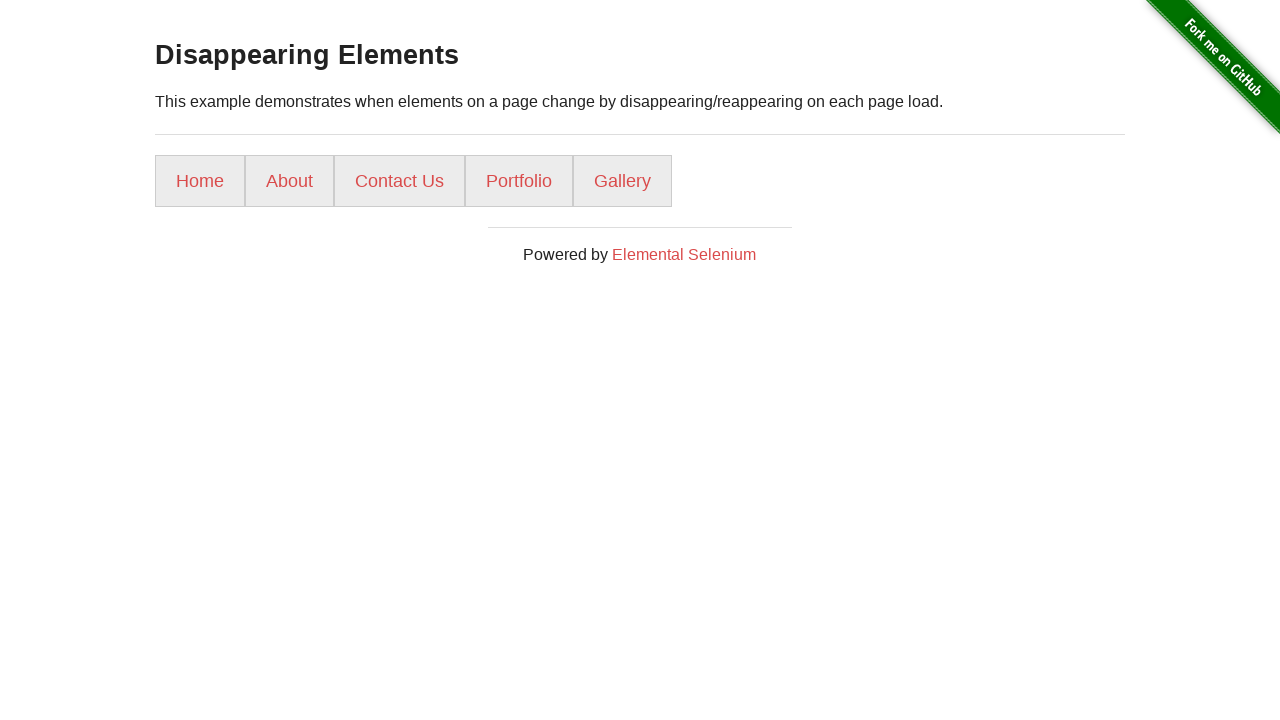

Verified button text 'Contact Us' at index 2
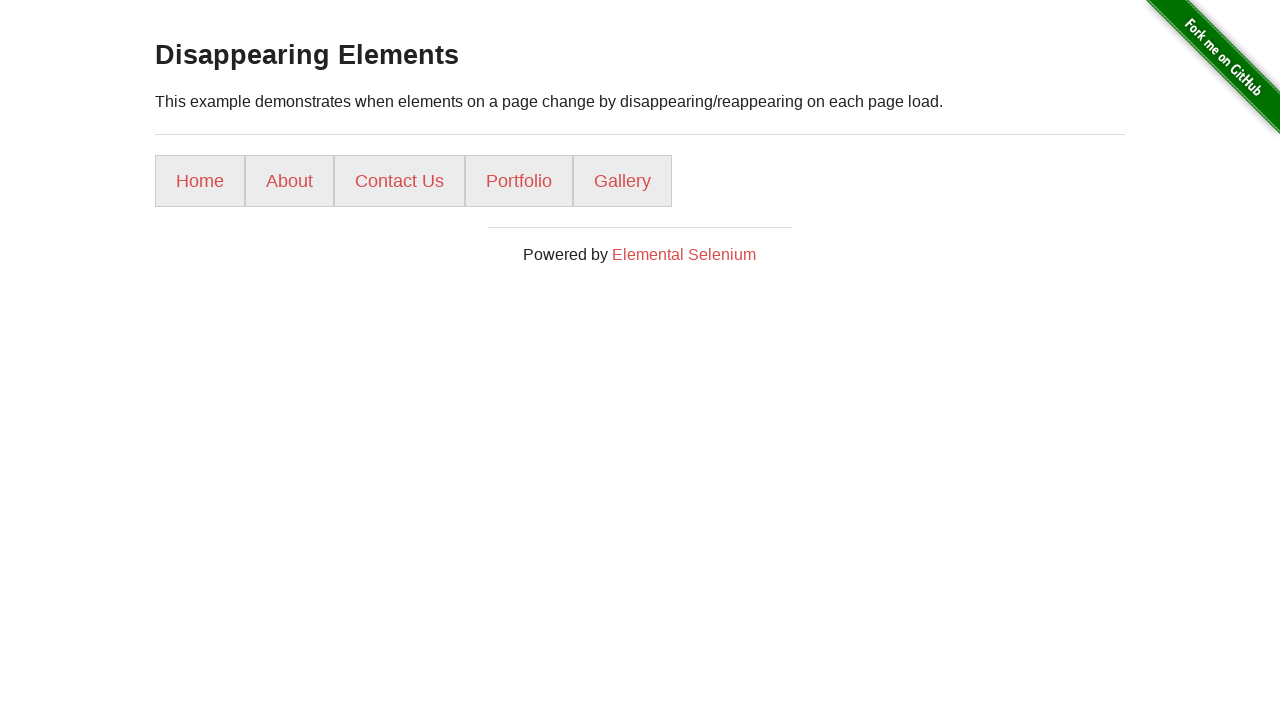

Verified button text 'Portfolio' at index 3
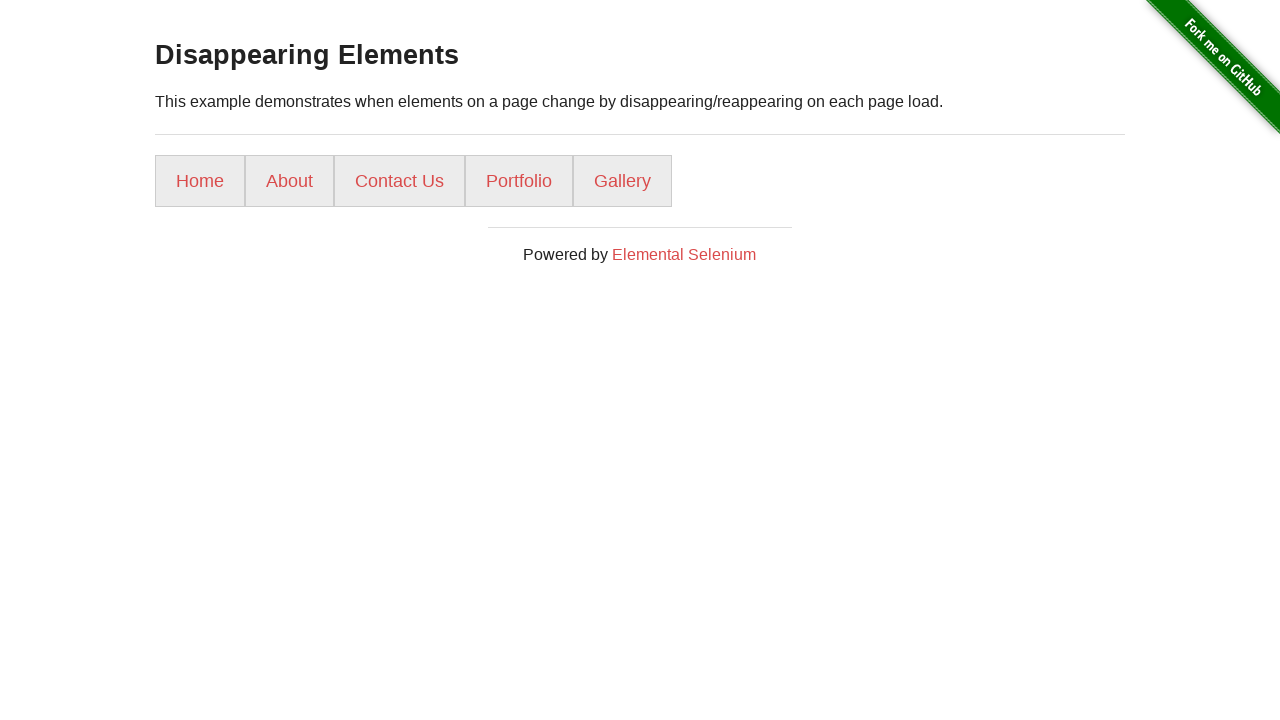

Verified button text 'Gallery' at index 4
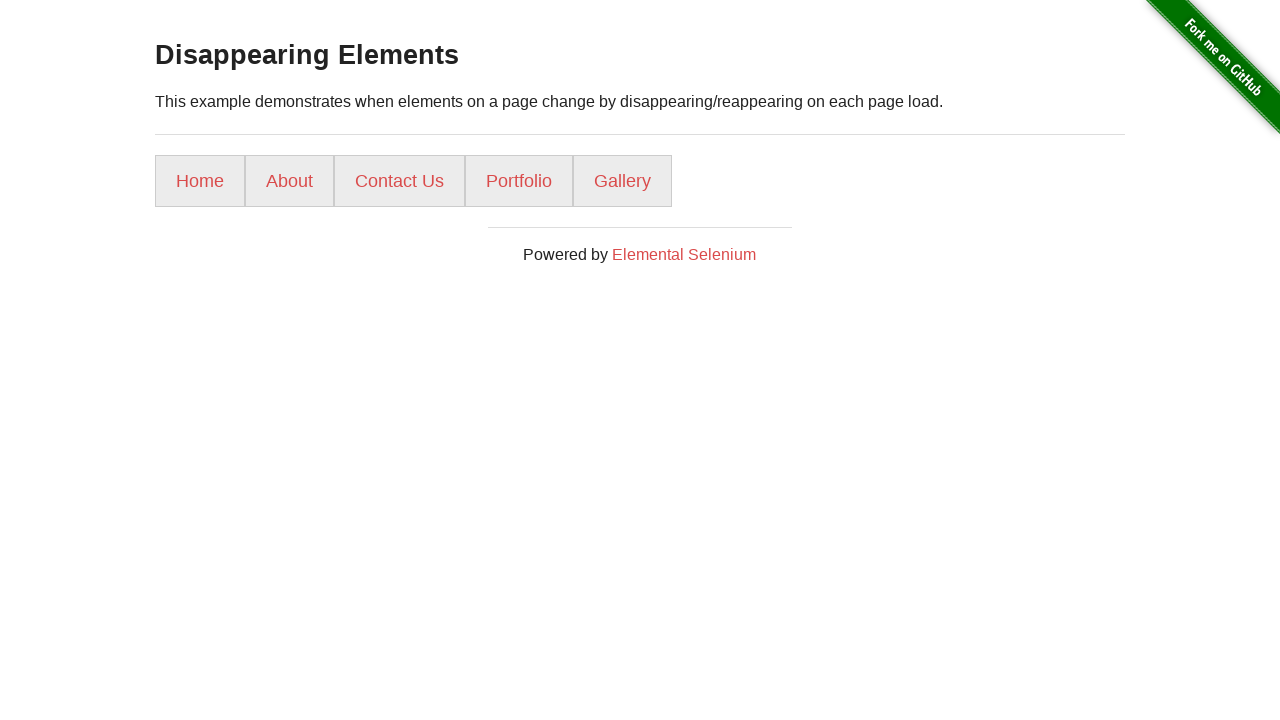

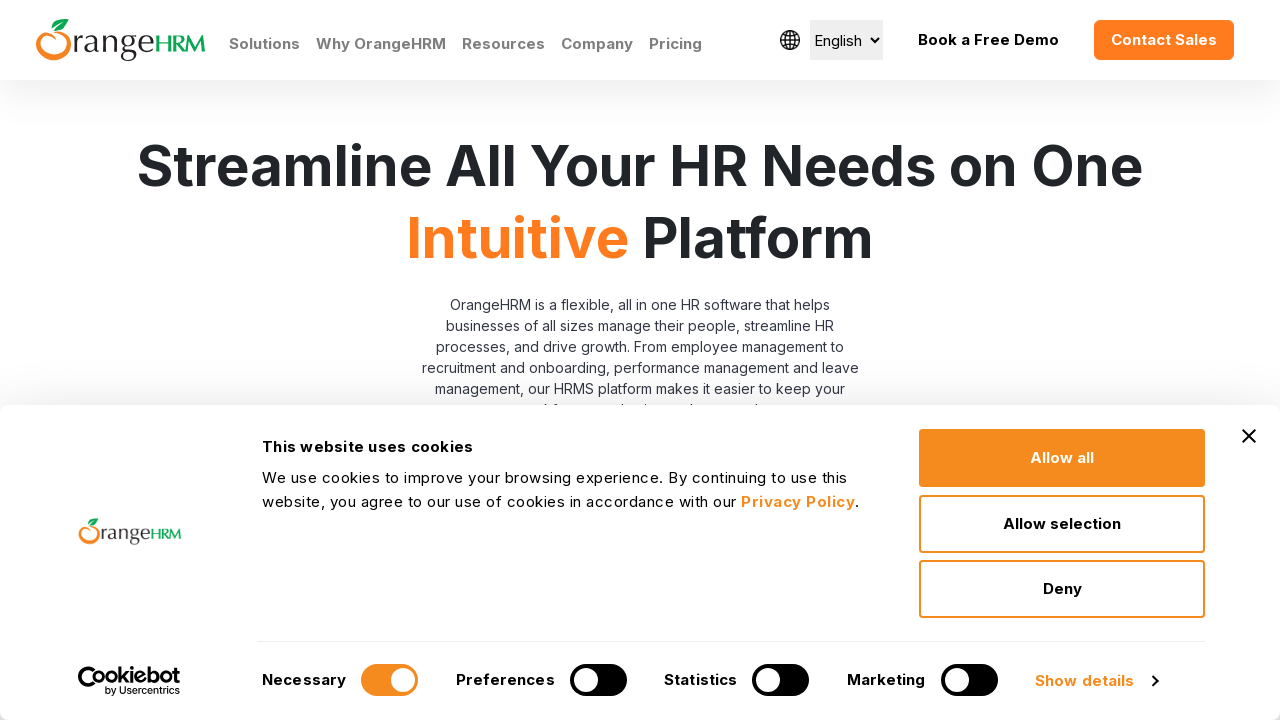